Tests that the name field accepts numeric input (validation test)

Starting URL: https://carros-crud.vercel.app/

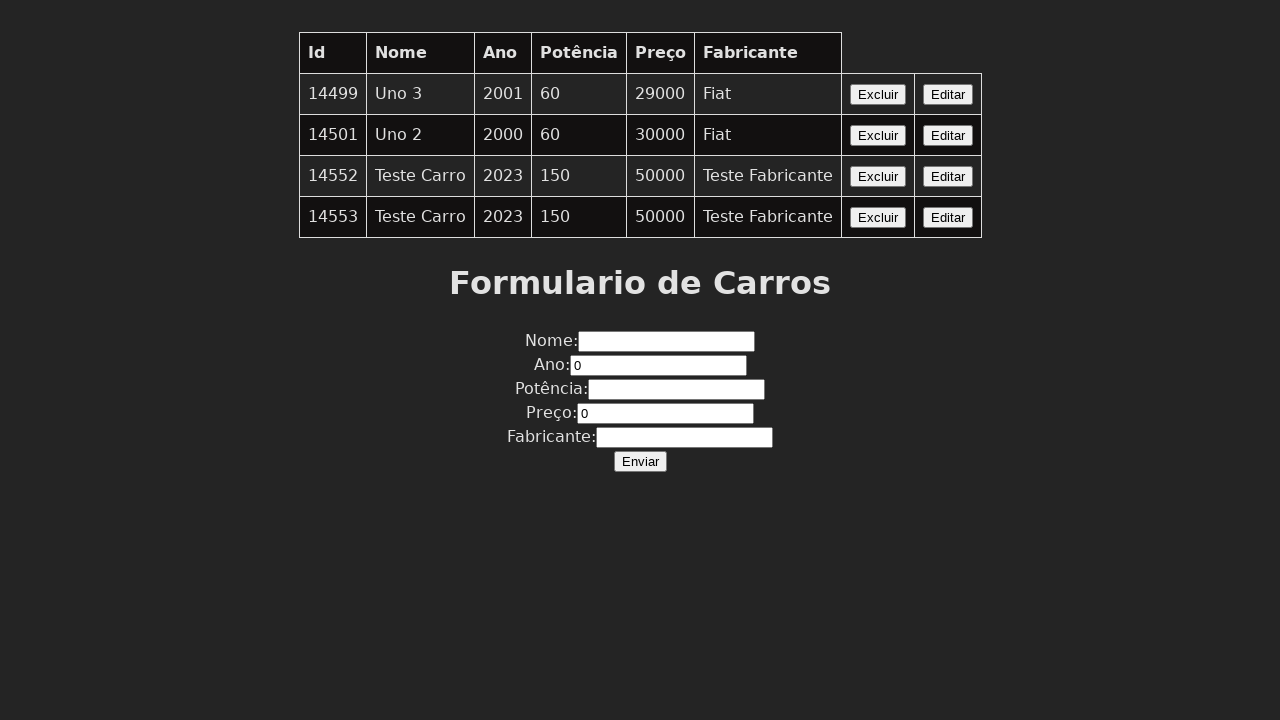

Filled name field with numeric input '123' to test validation on input[name='nome']
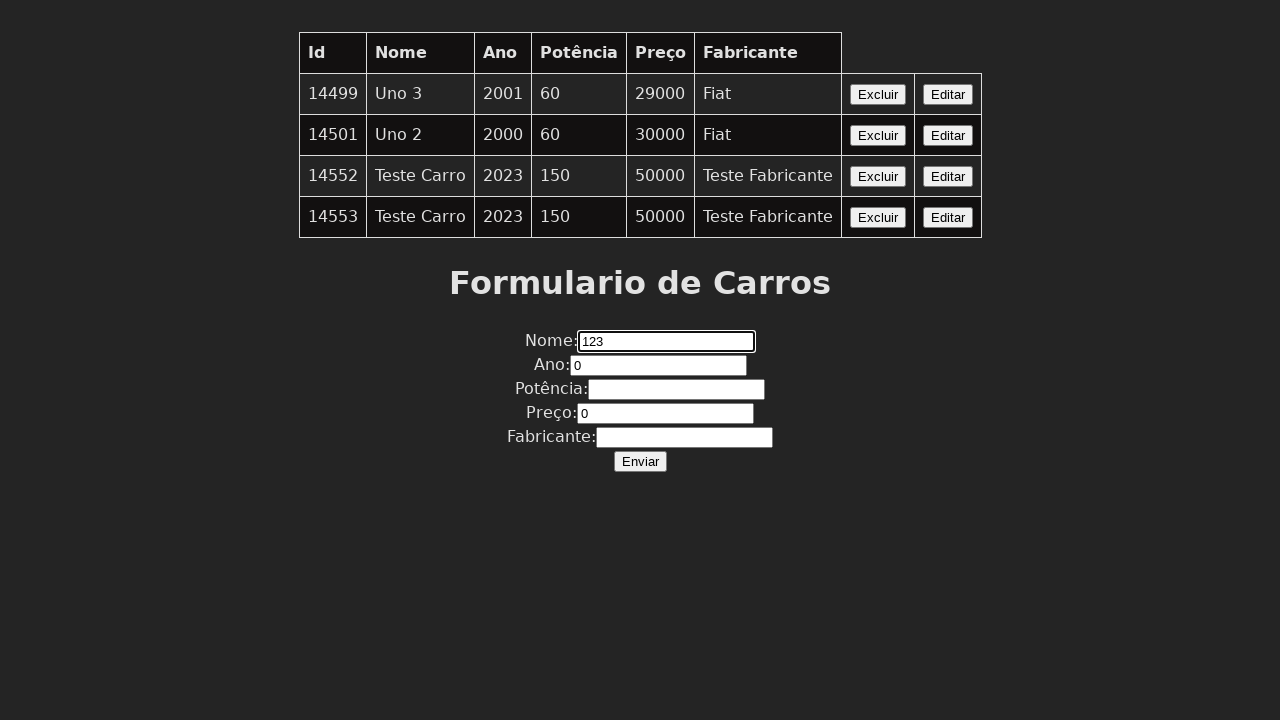

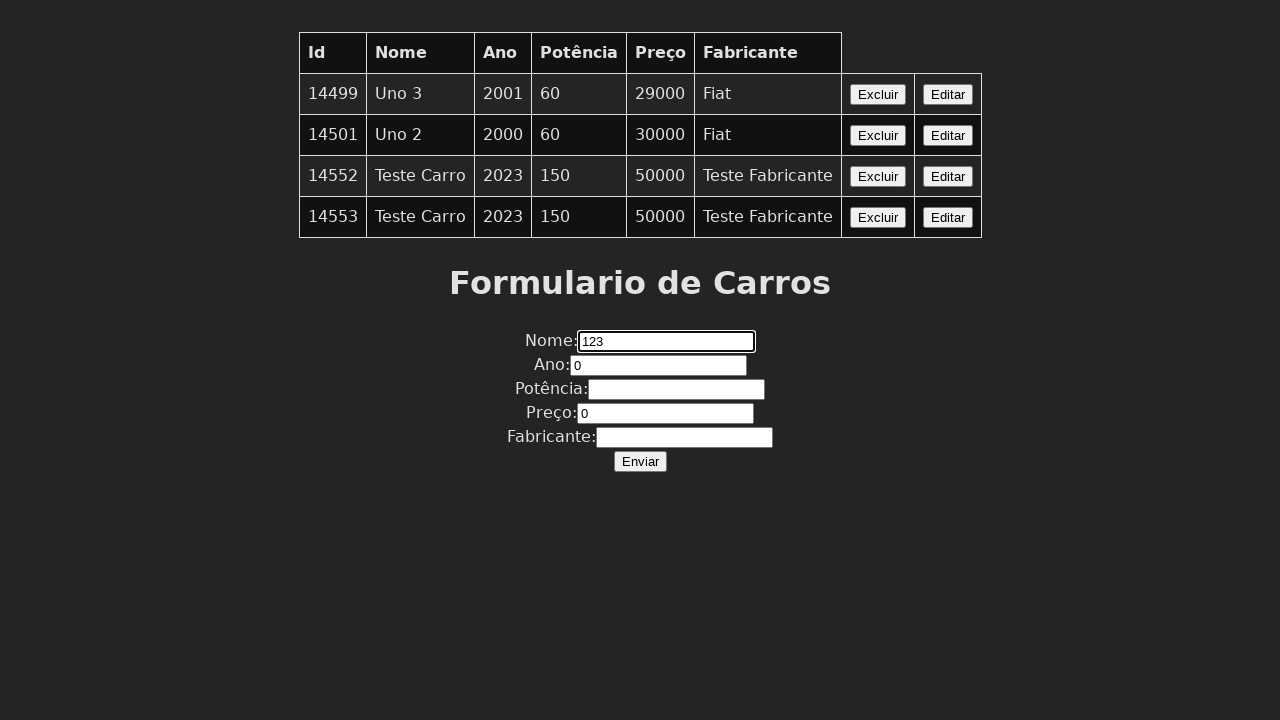